Tests that the page title of the OrangeHRM login page is correct

Starting URL: https://opensource-demo.orangehrmlive.com/web/index.php/auth/login

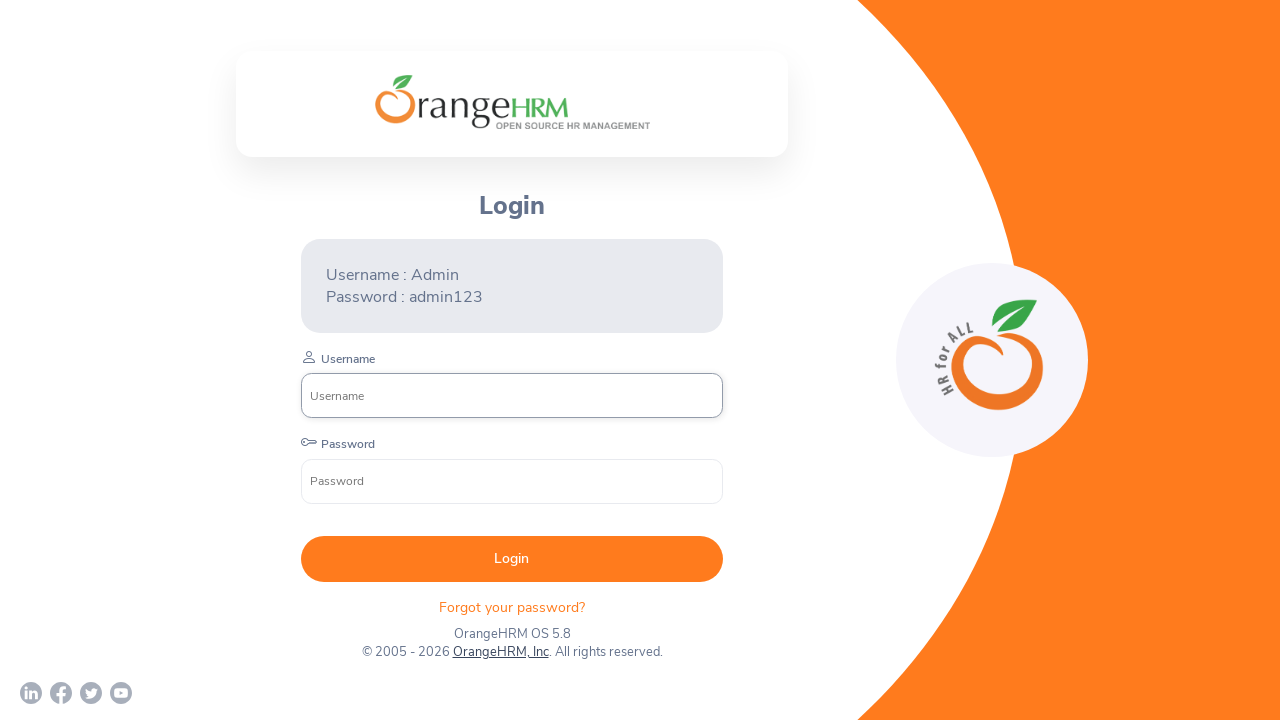

Navigated to OrangeHRM login page
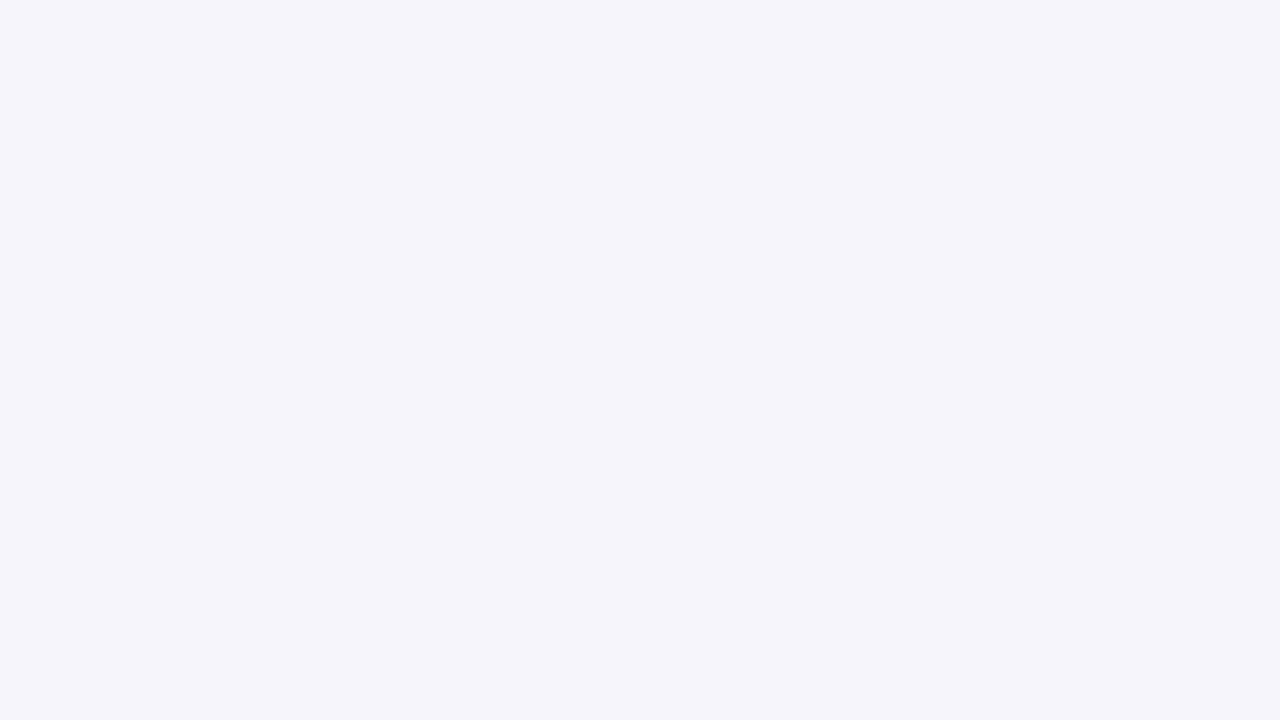

Verified page title is 'OrangeHRM'
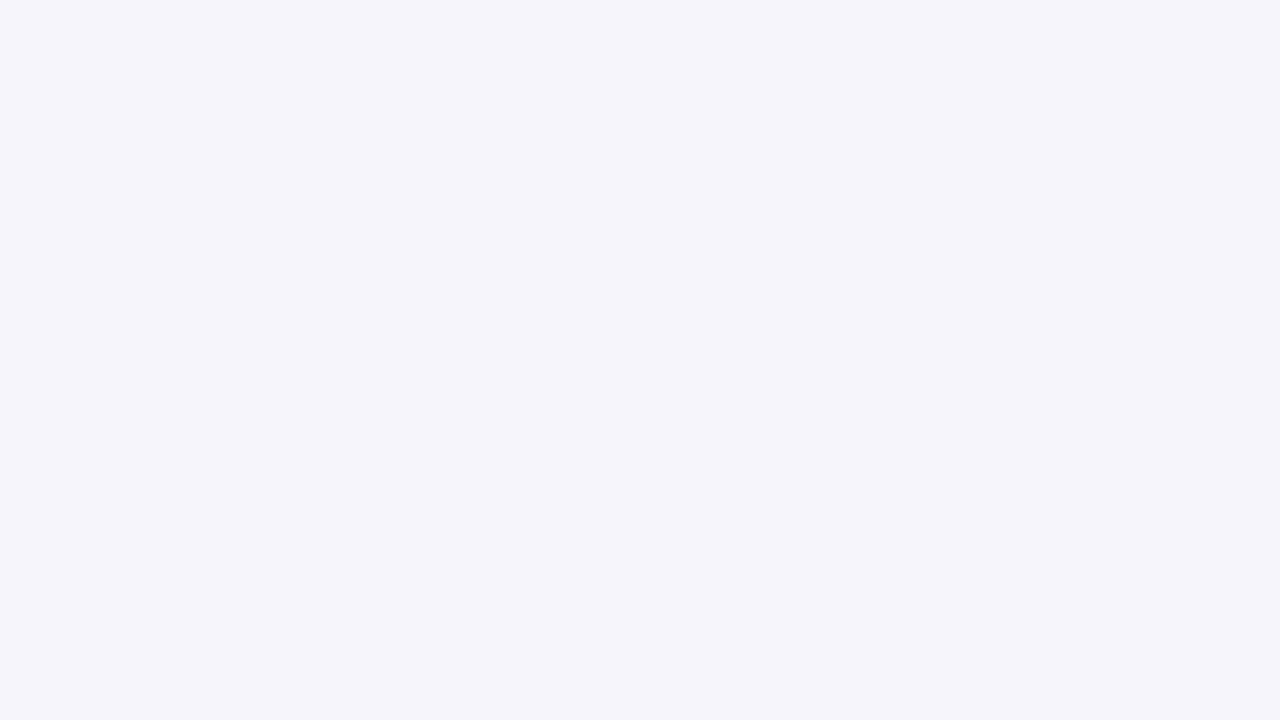

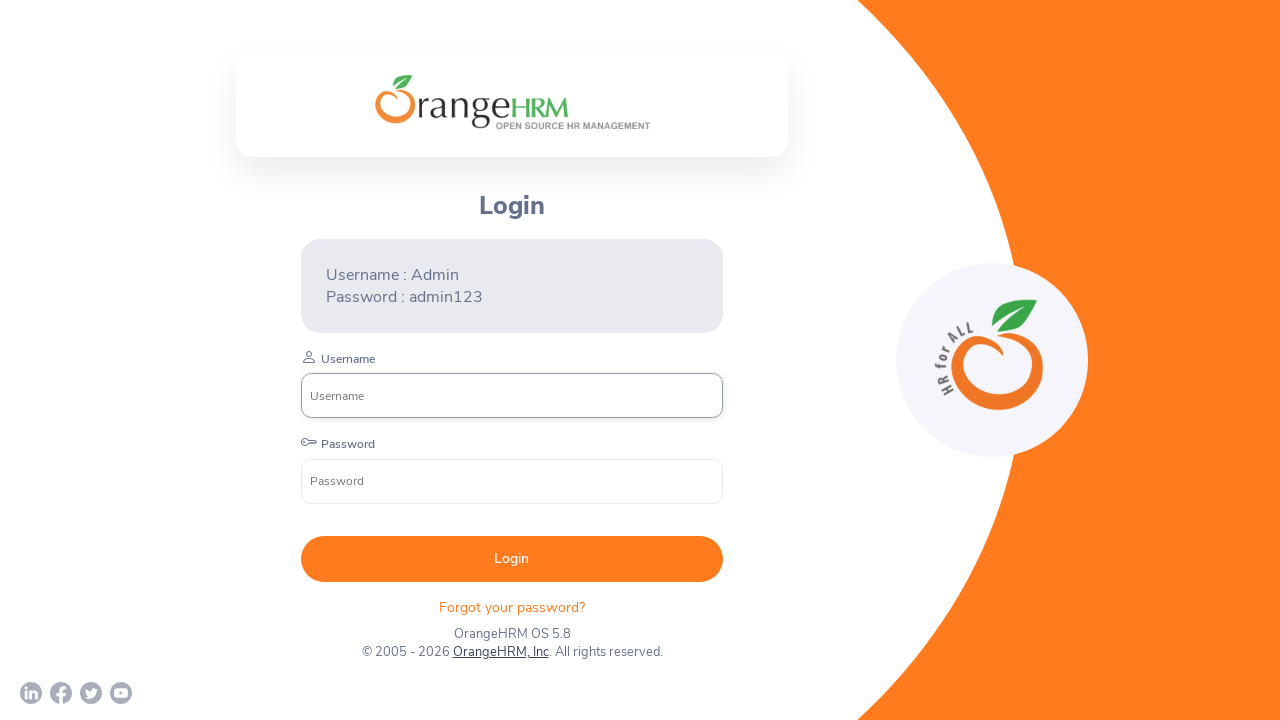